Verifies that the company logo is displayed on the OrangeHRM page by checking for the presence of the branding image element.

Starting URL: https://opensource-demo.orangehrmlive.com/

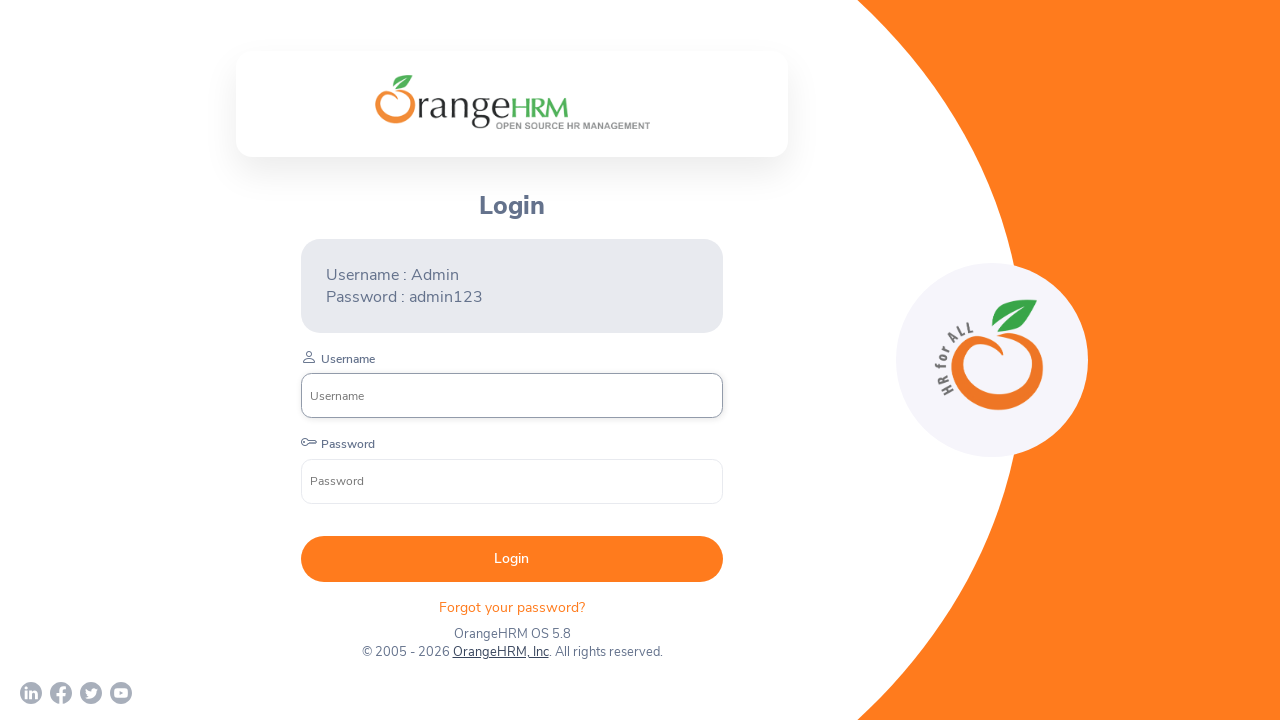

Located company branding logo element
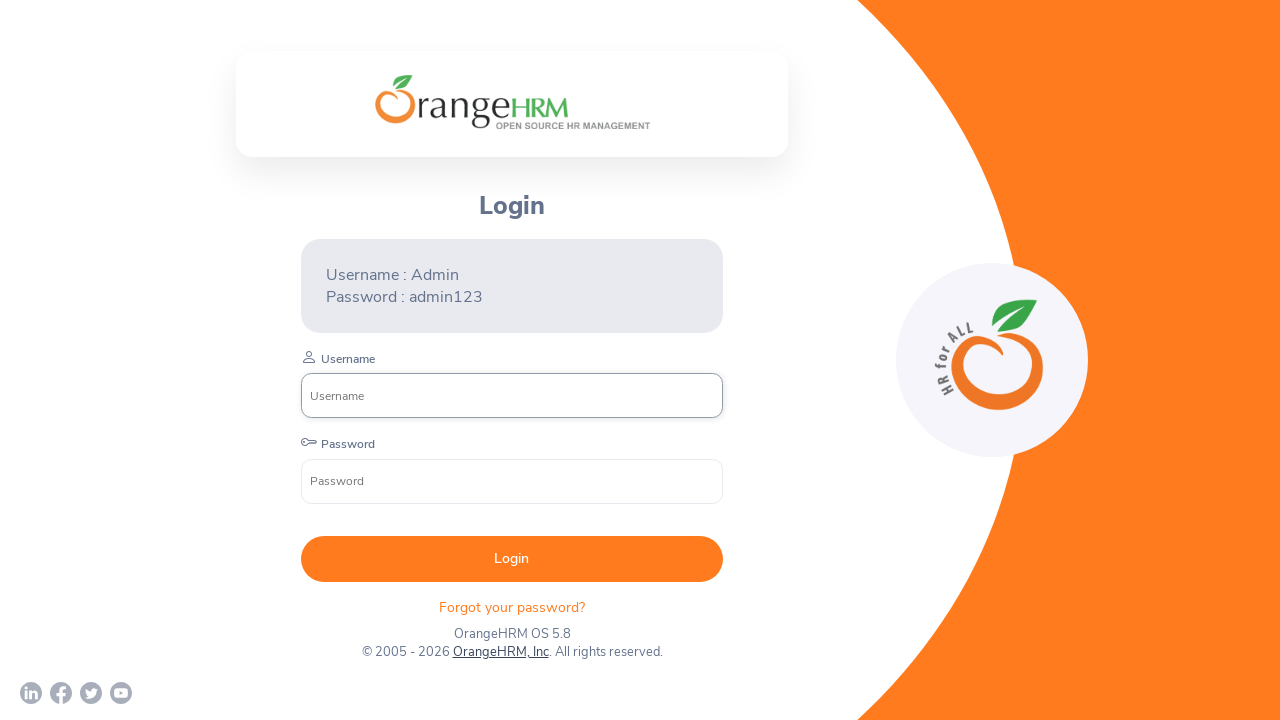

Waited for logo to become visible
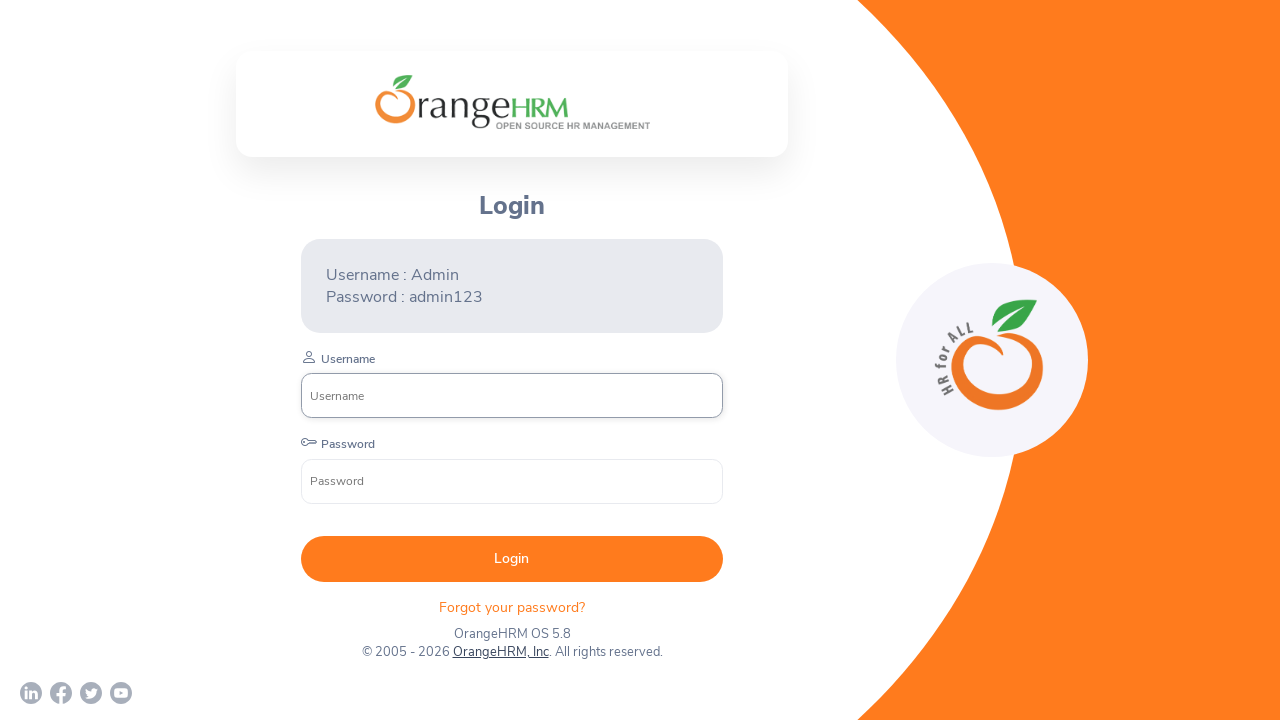

Verified that company logo is displayed on OrangeHRM page
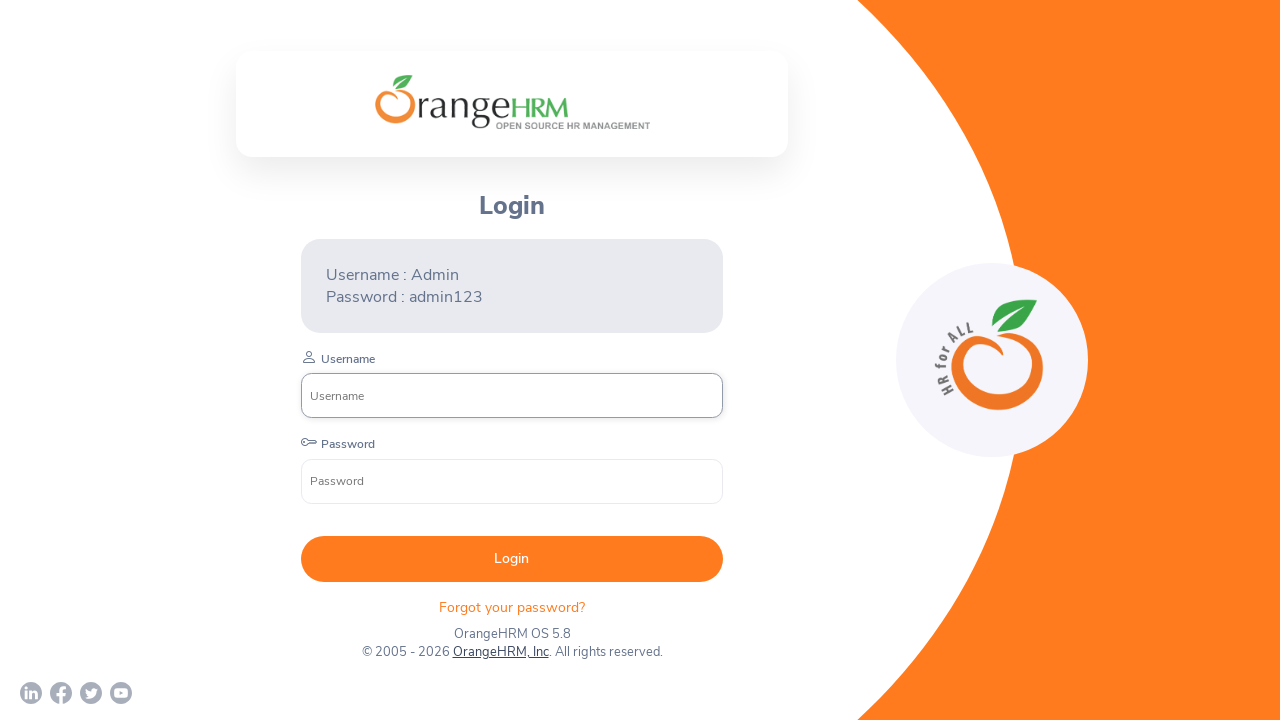

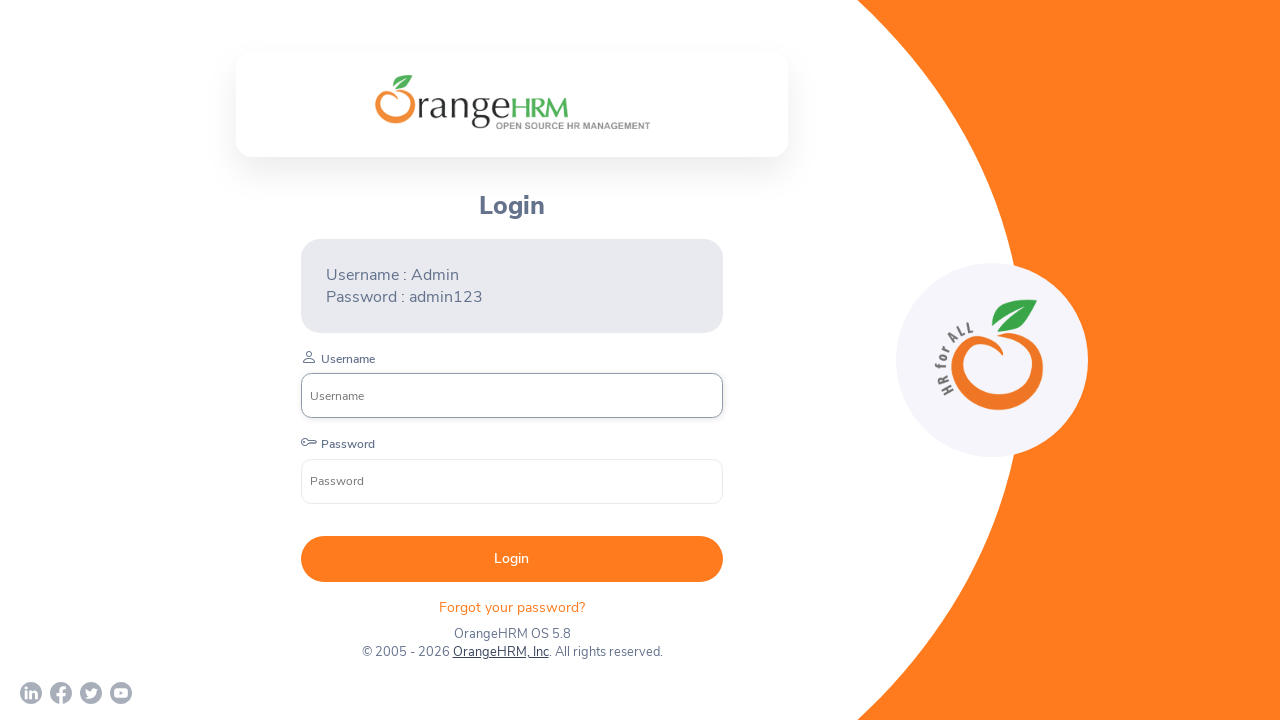